Tests selecting a brand from the brands sidebar and verifying navigation to the brand products page

Starting URL: https://www.automationexercise.com

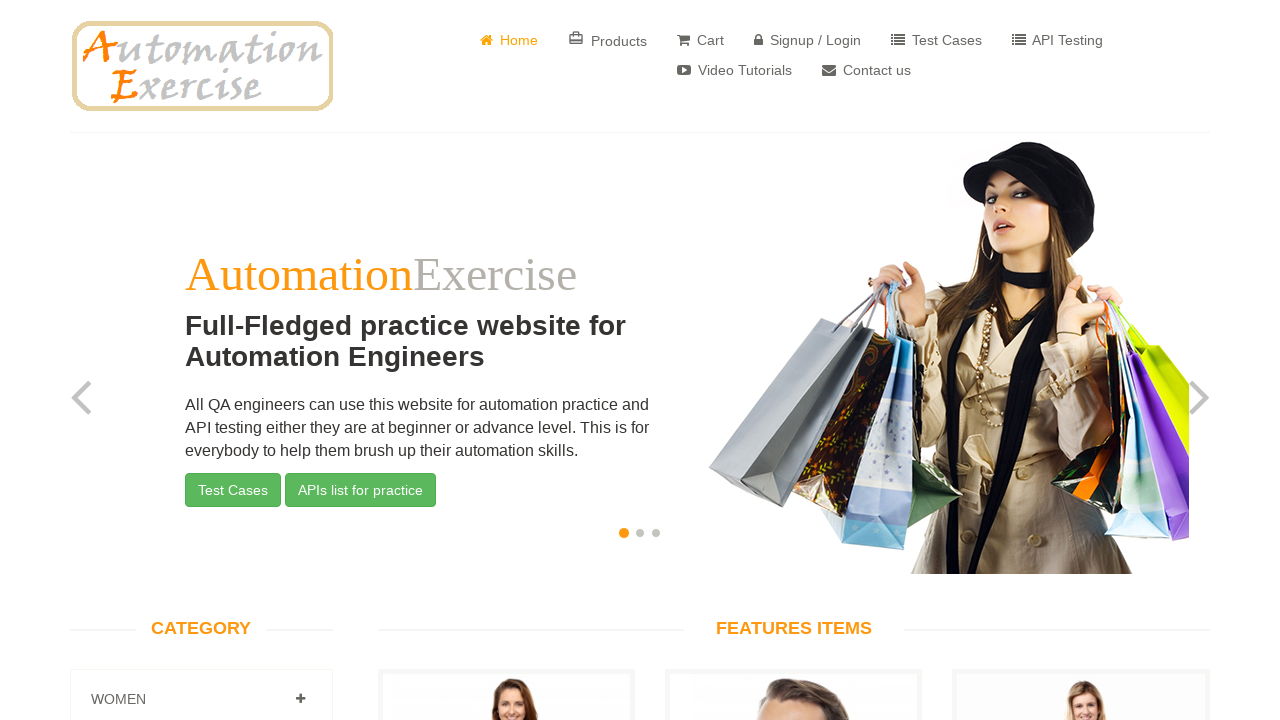

Clicked on Polo brand link in sidebar at (201, 360) on a[href='/brand_products/Polo']
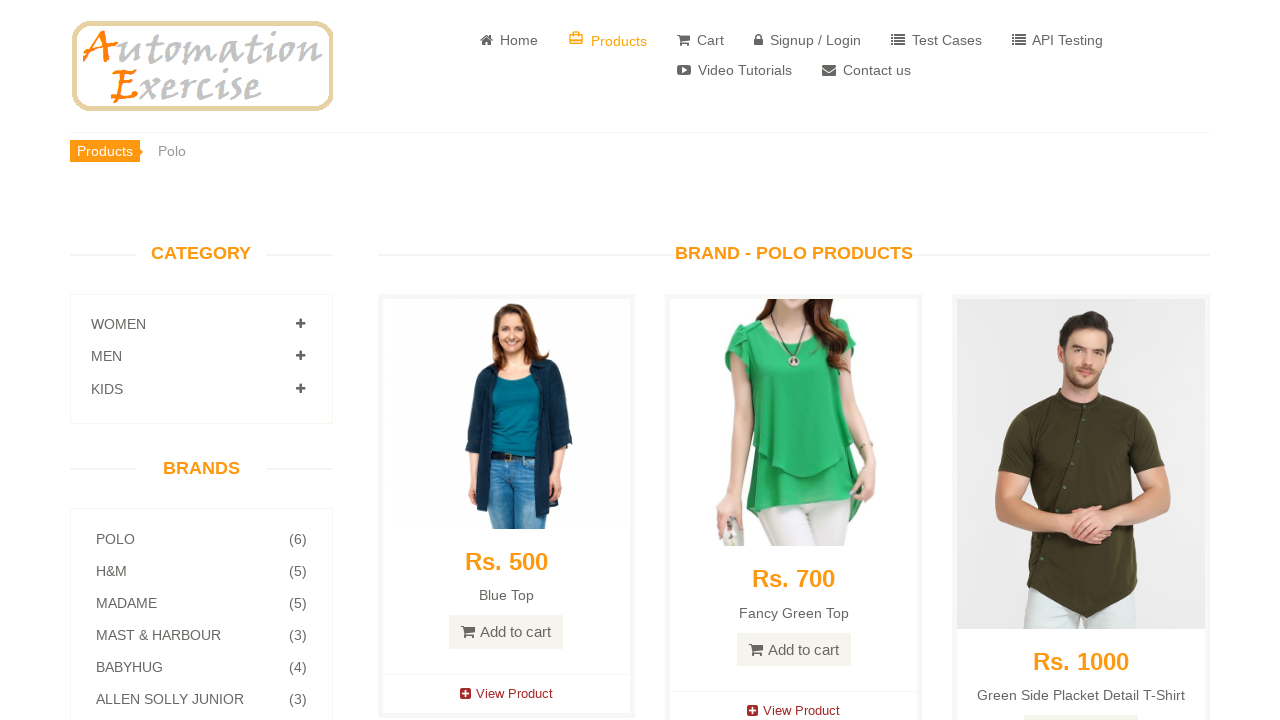

Waited for navigation to Polo brand products page
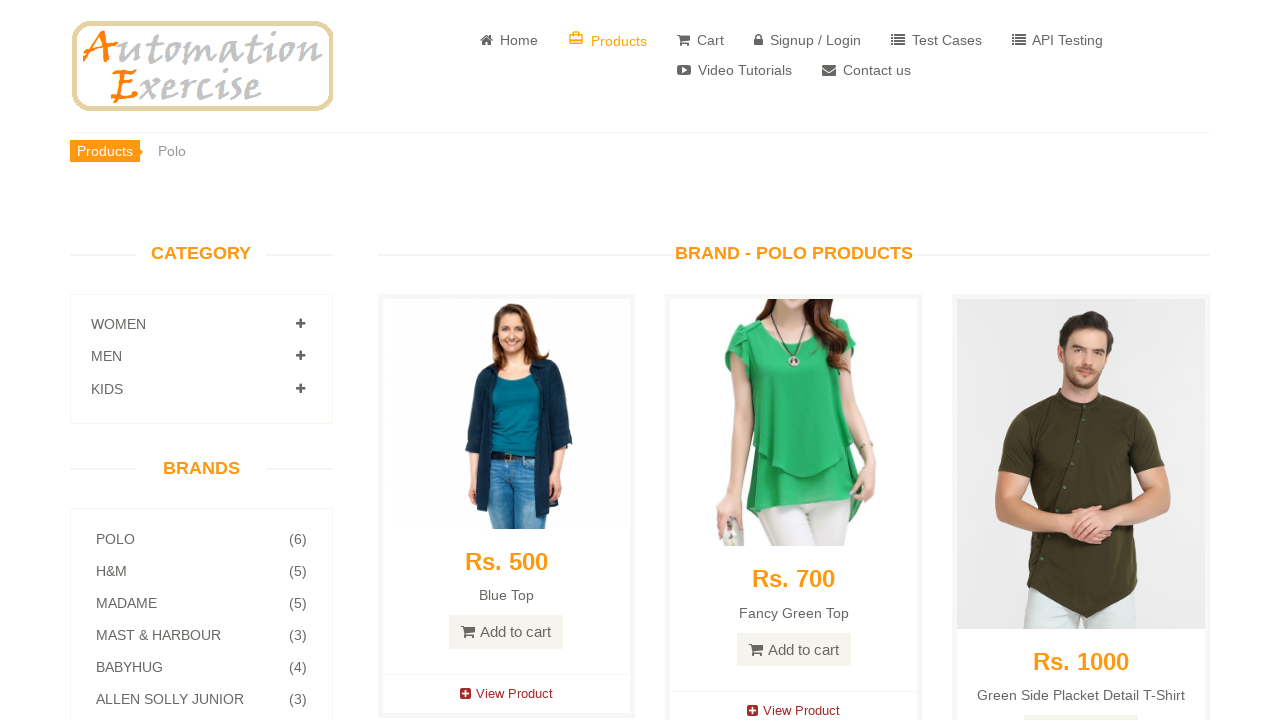

Verified current URL matches expected brand products URL: https://www.automationexercise.com/brand_products/Polo
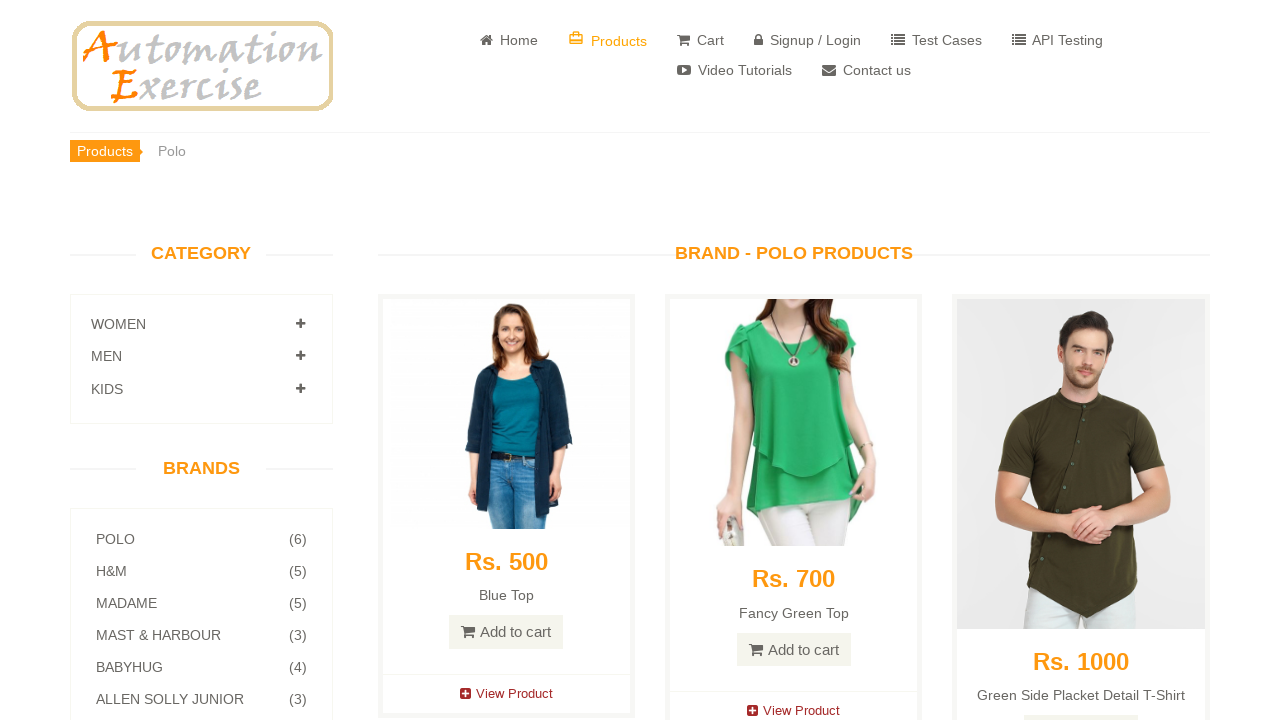

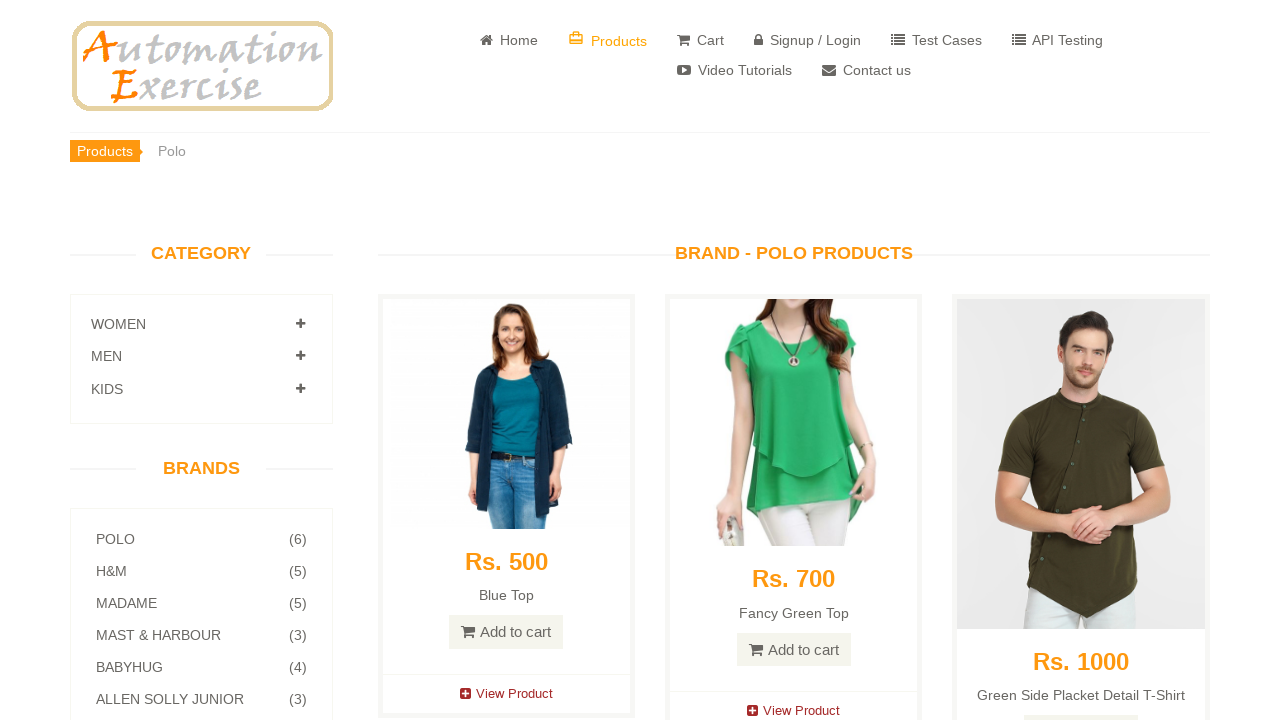